Tests alert functionality by entering a name in a text field, triggering an alert, and verifying the name appears in the alert text before accepting it

Starting URL: https://rahulshettyacademy.com/AutomationPractice/

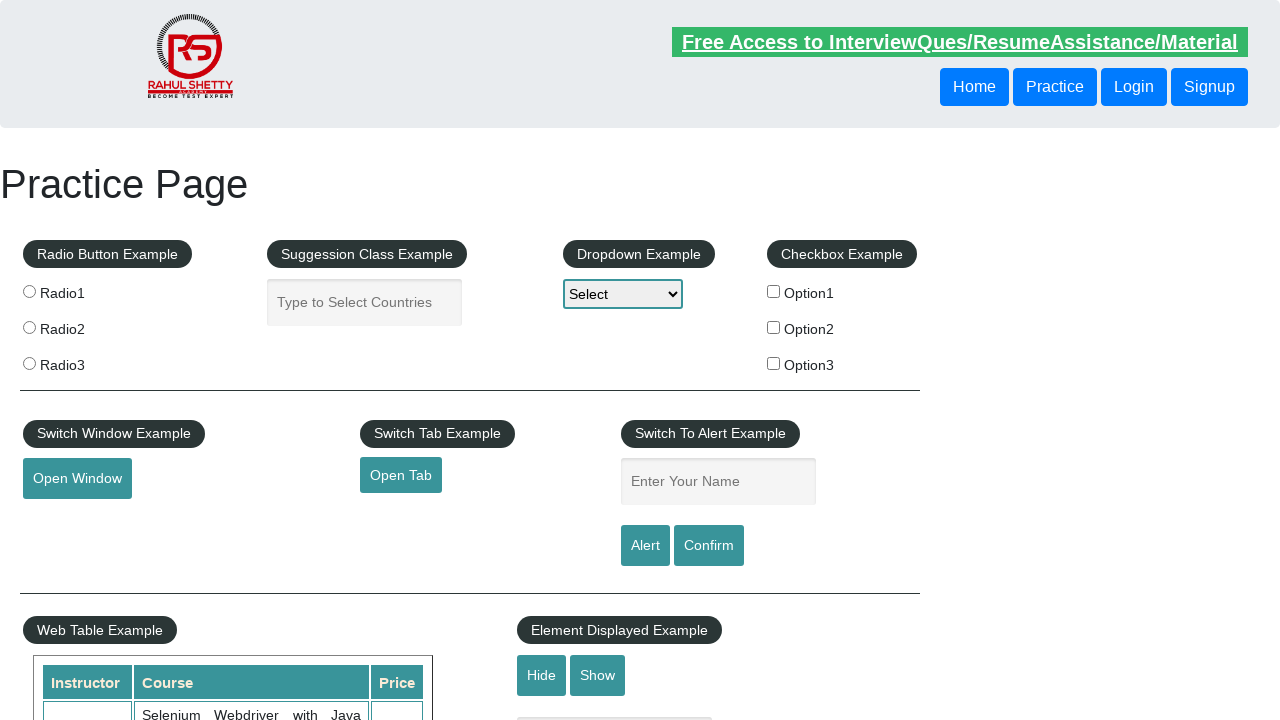

Navigated to AutomationPractice page
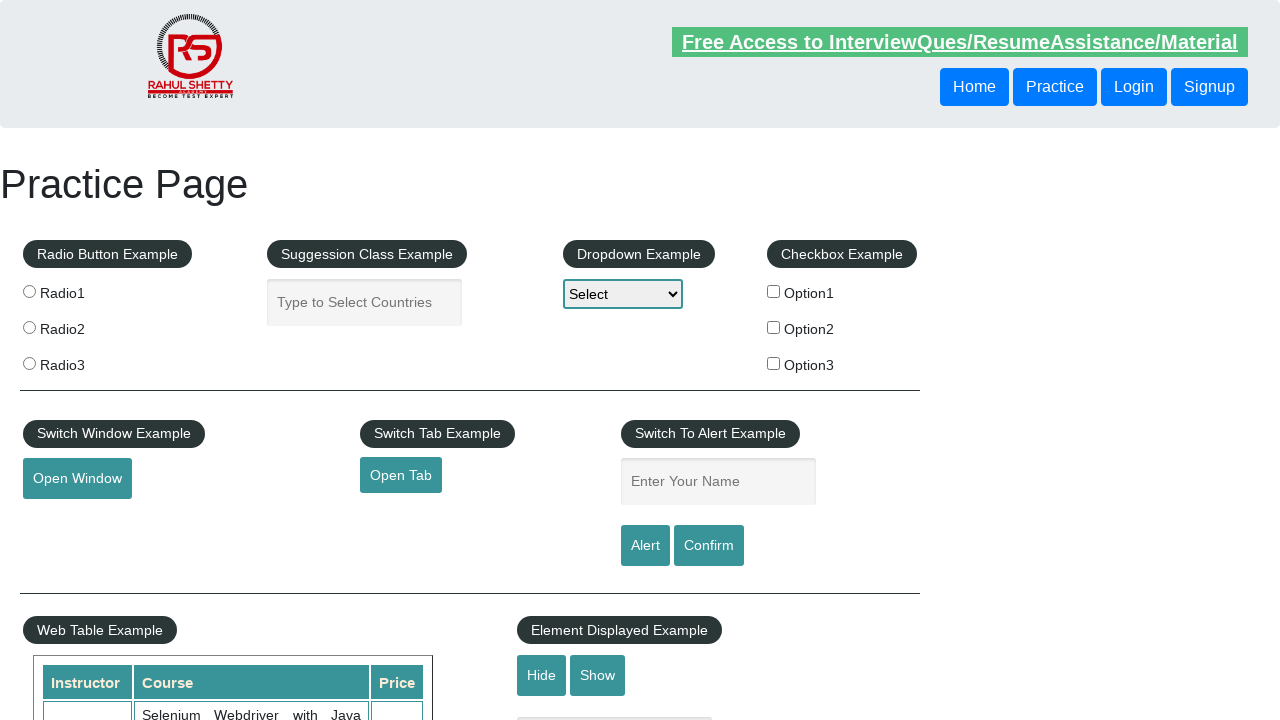

Entered 'Berk' in the name text field on #name
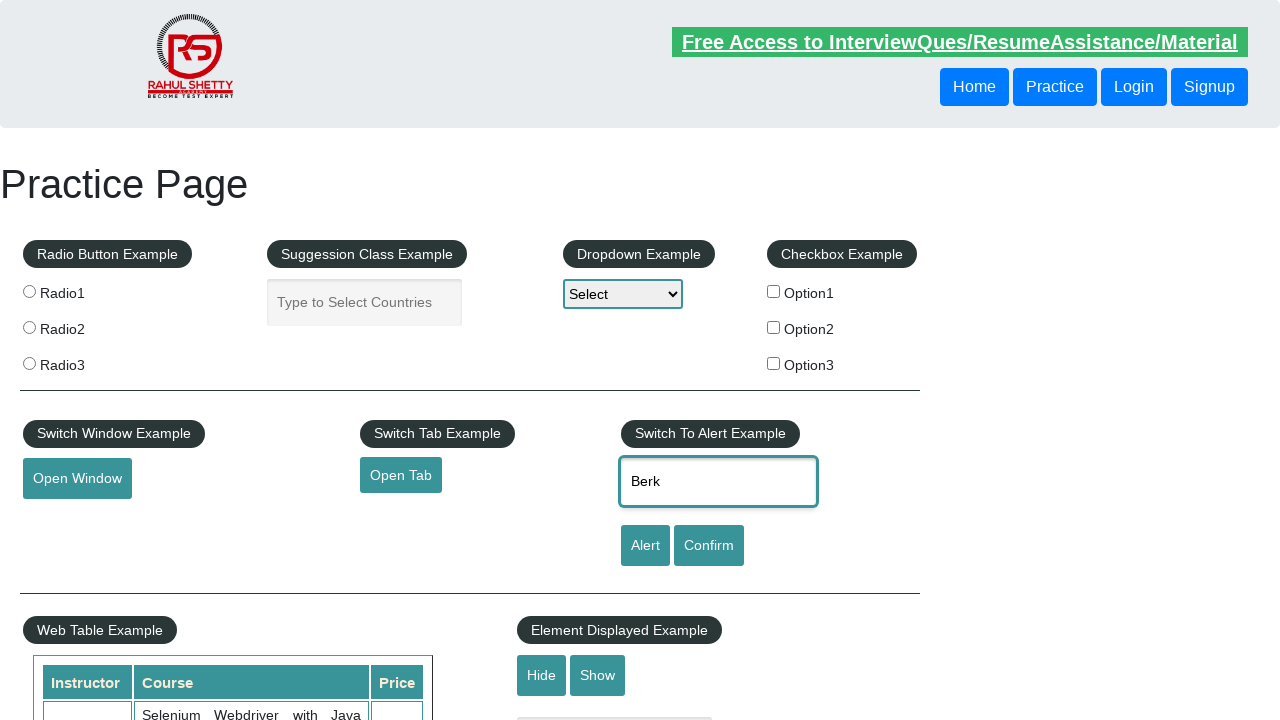

Clicked the alert button to trigger alert at (645, 546) on xpath=//input[@id='alertbtn']
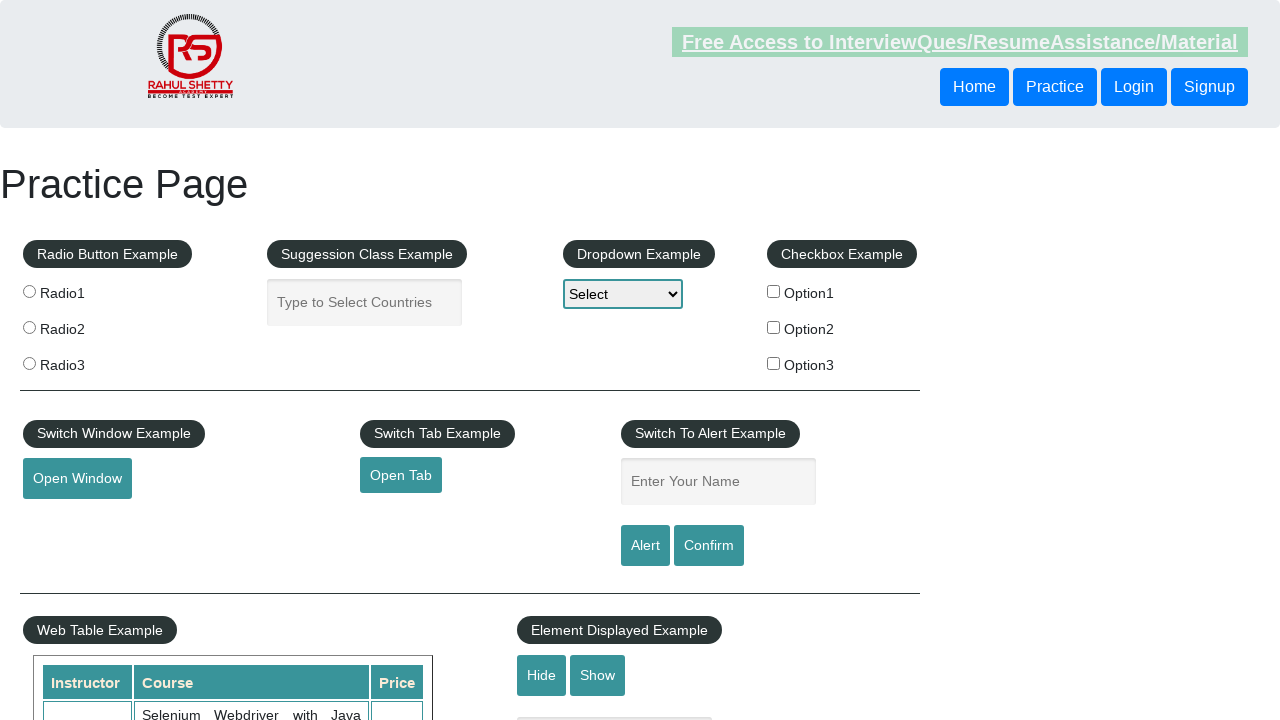

Alert dialog accepted
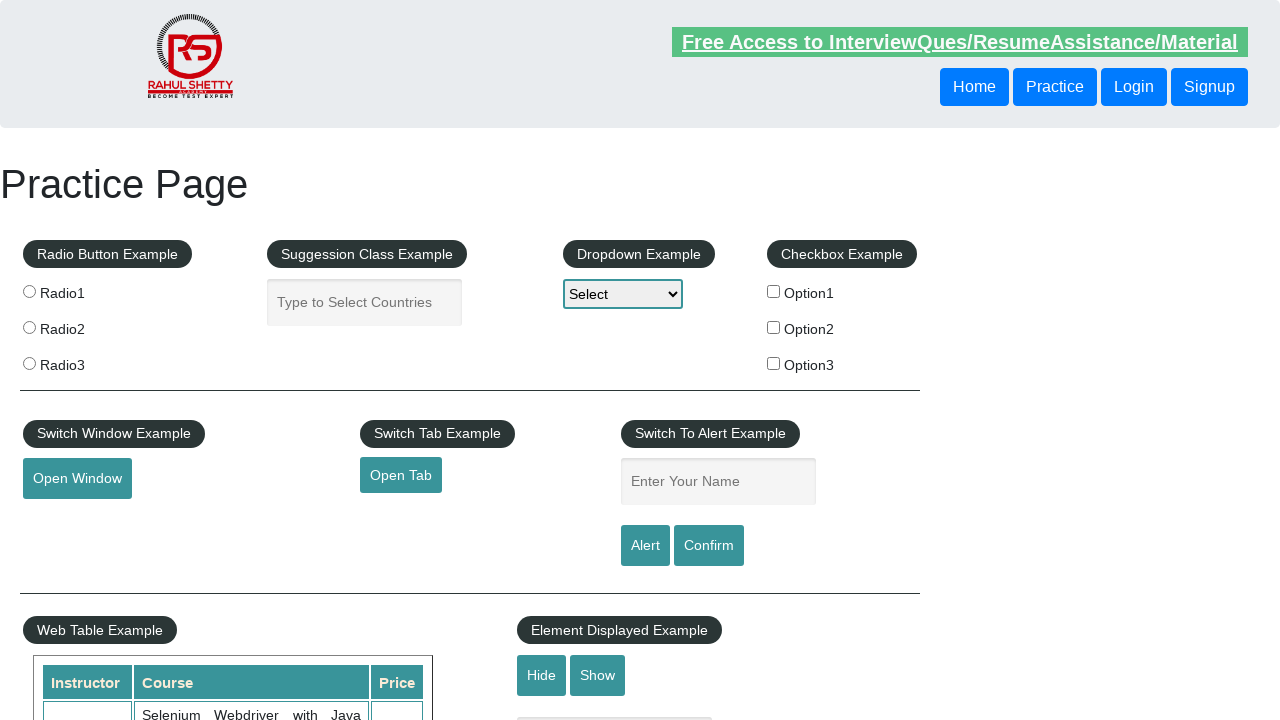

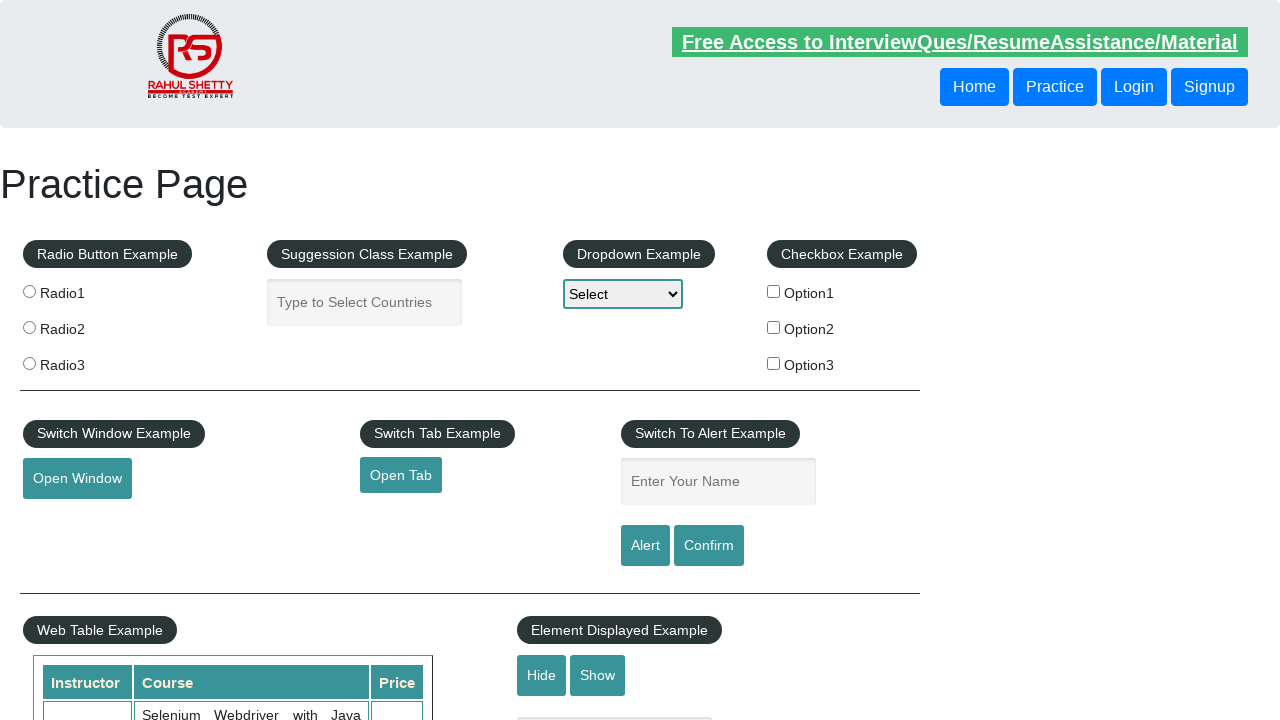